Tests JavaScript alert handling by triggering different alert types and accepting/dismissing them

Starting URL: https://the-internet.herokuapp.com/javascript_alerts

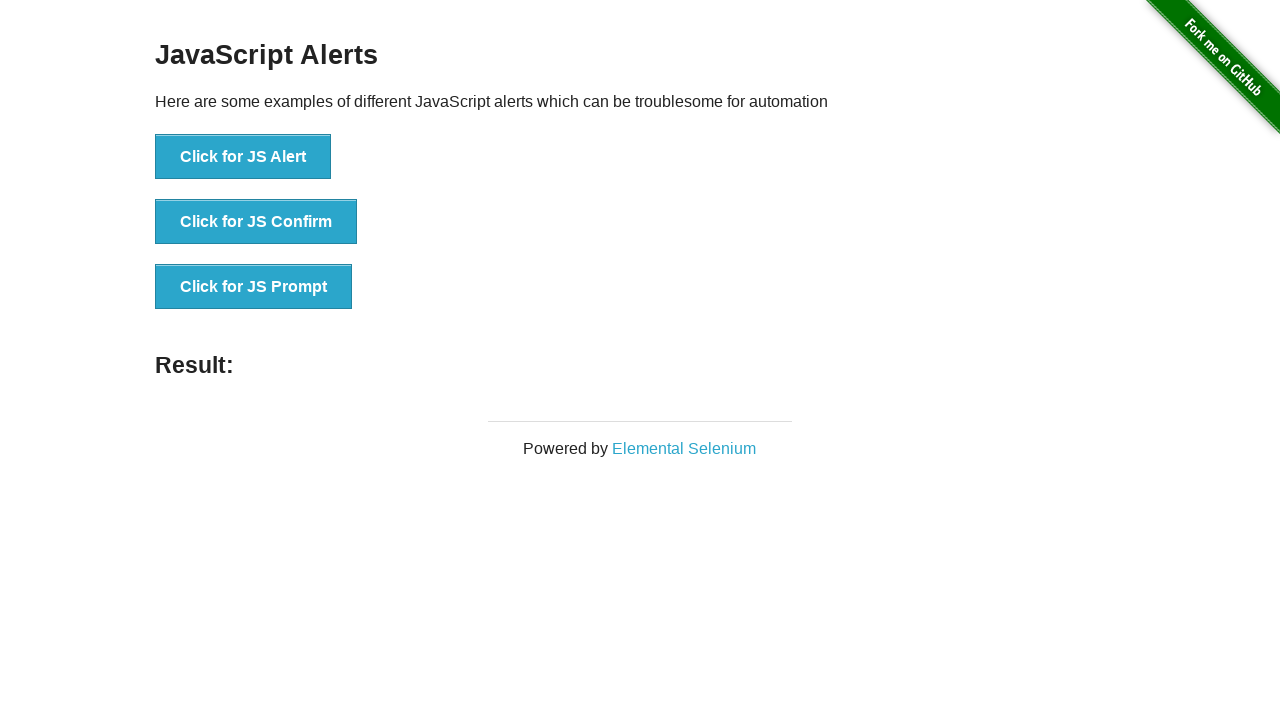

Clicked button to trigger JavaScript alert at (243, 157) on xpath=//button[text()='Click for JS Alert']
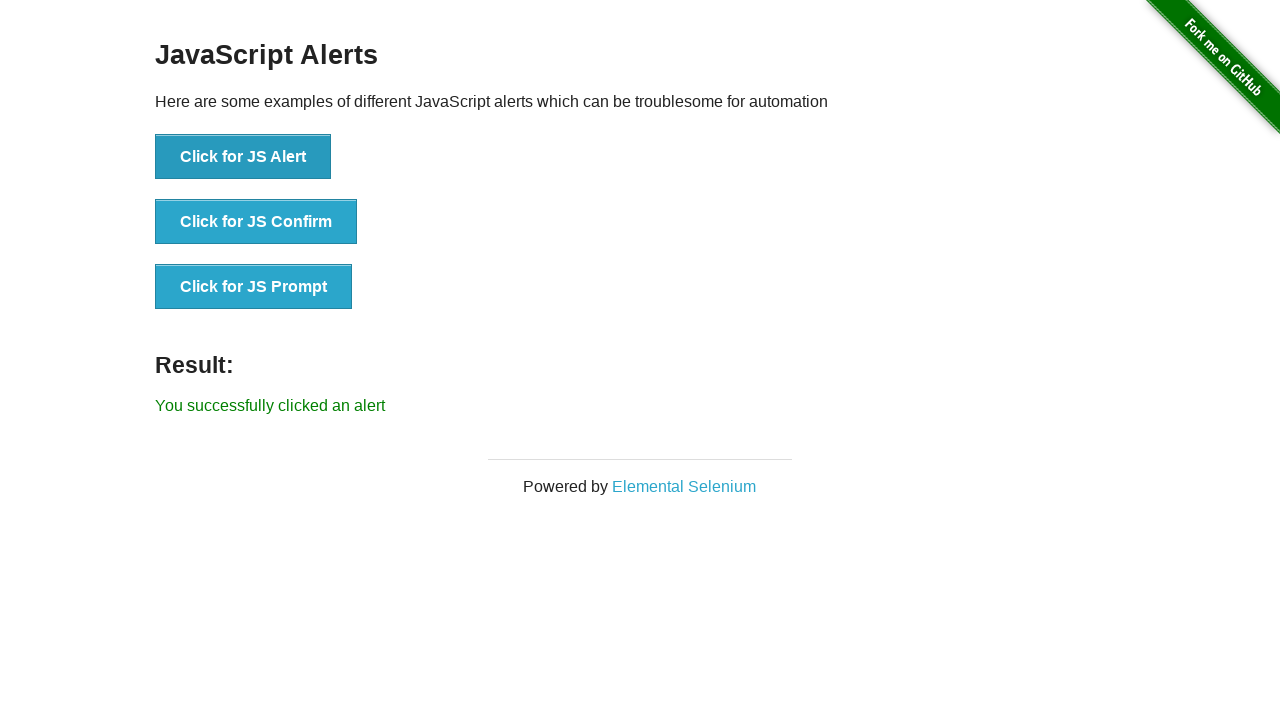

Set up dialog handler to accept alerts
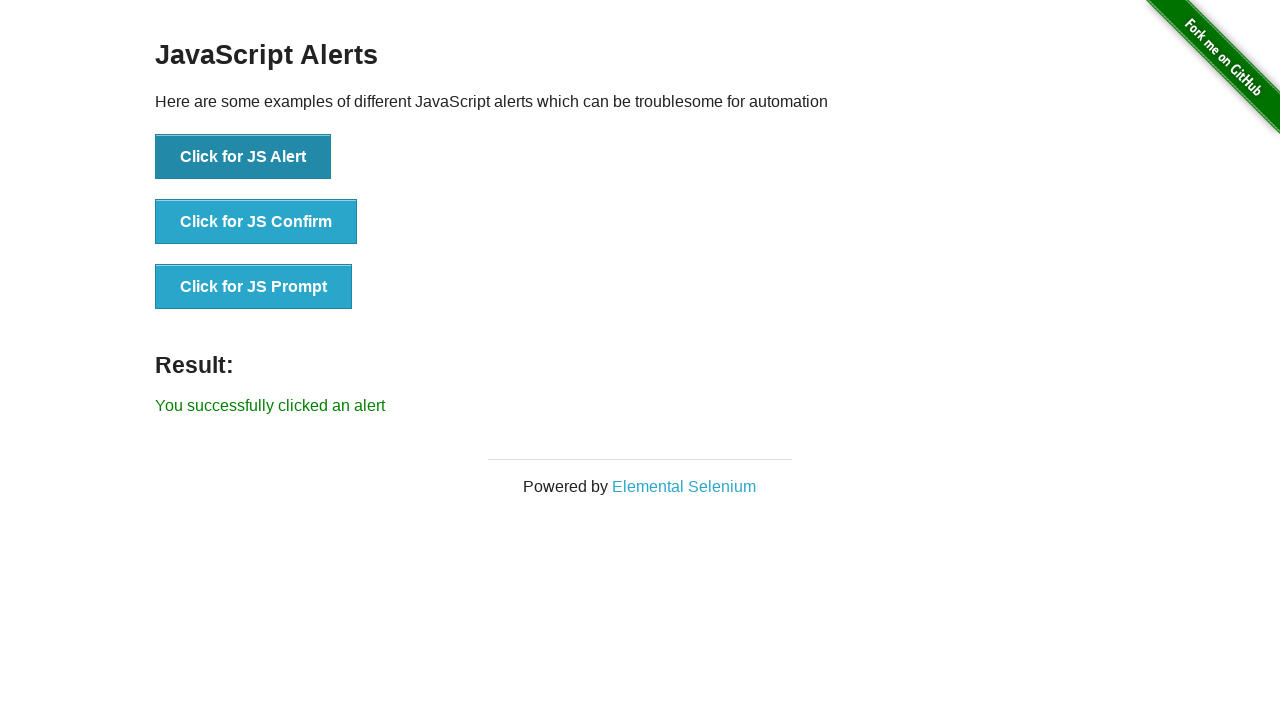

Verified success message appeared after accepting alert
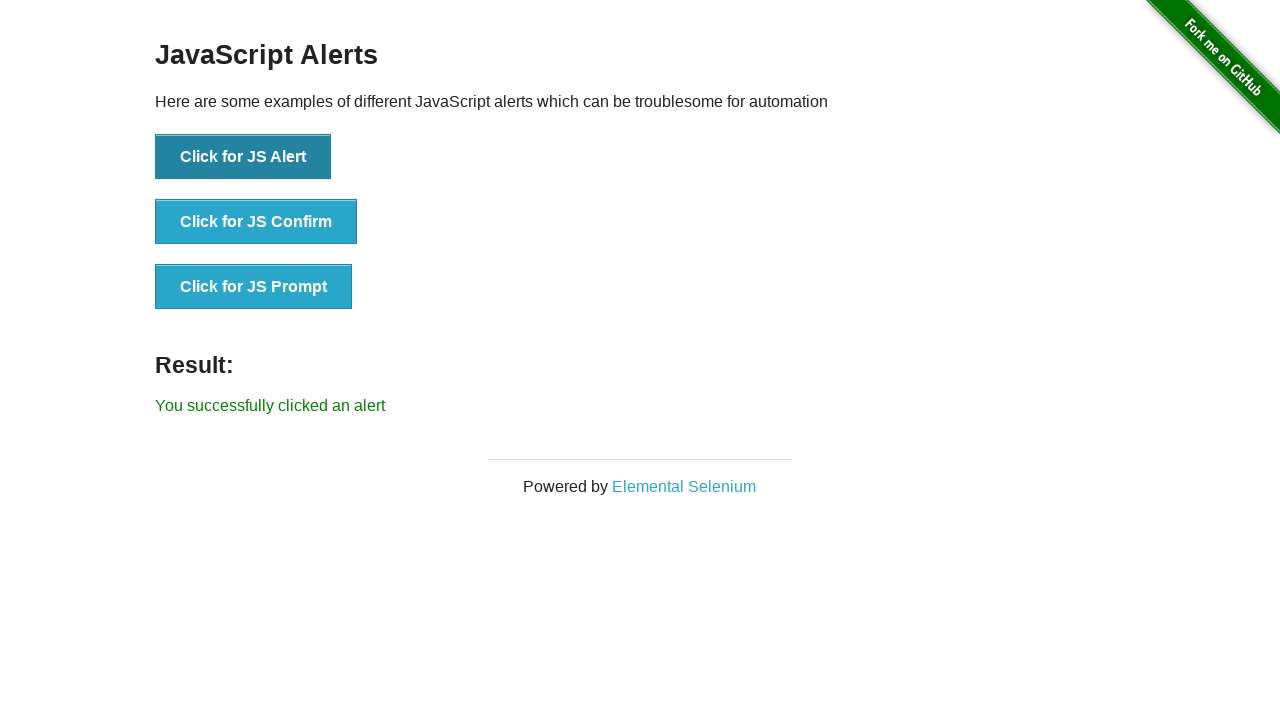

Clicked button to trigger JavaScript confirm dialog at (256, 222) on xpath=//button[text()='Click for JS Confirm']
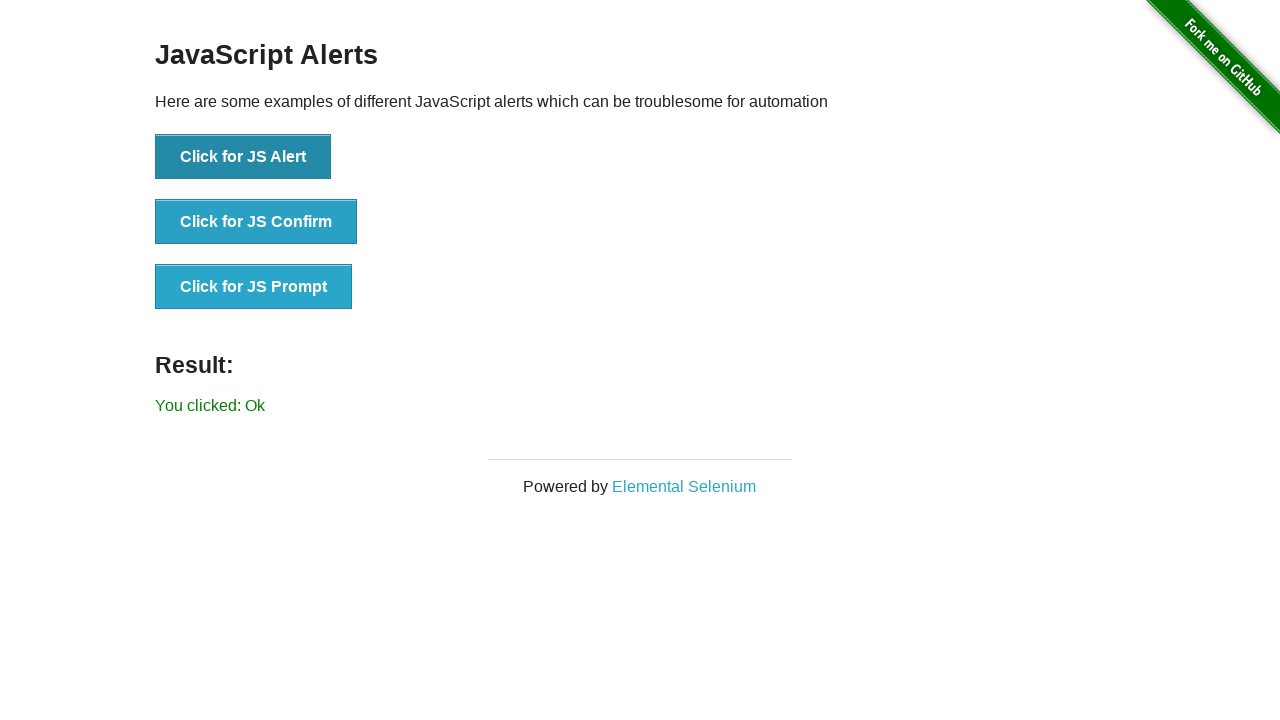

Set up dialog handler to dismiss confirm dialogs
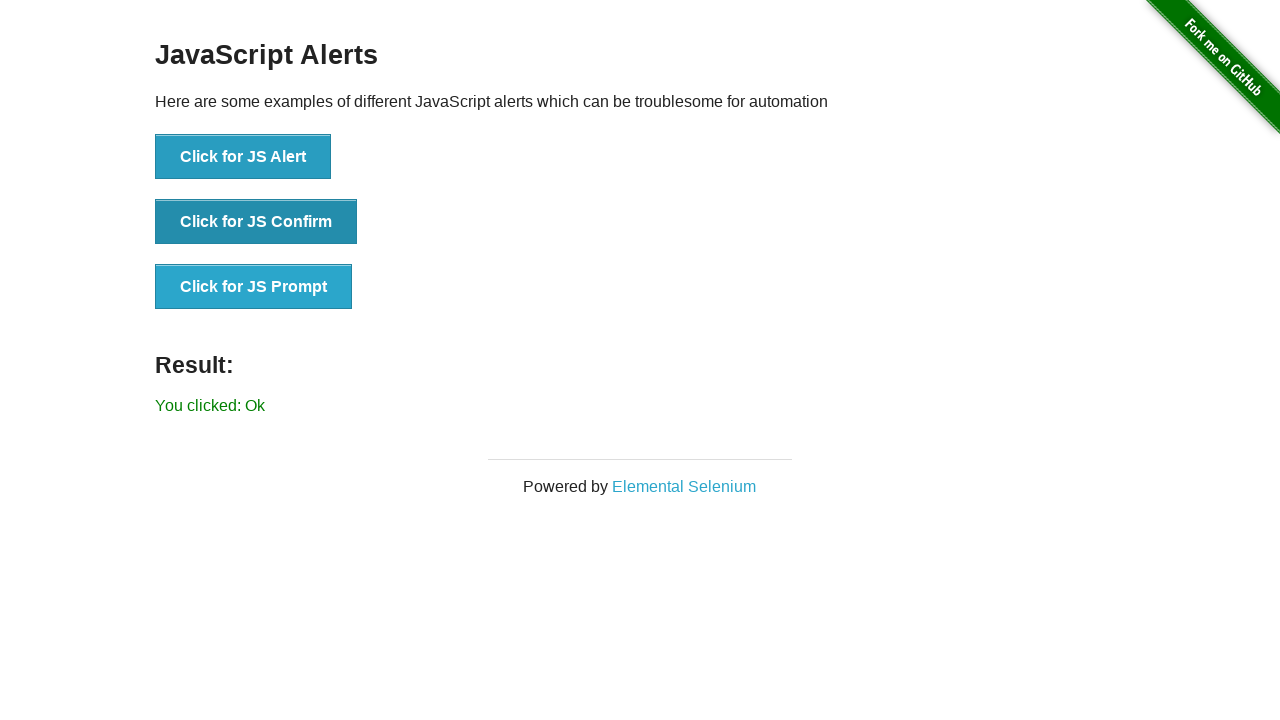

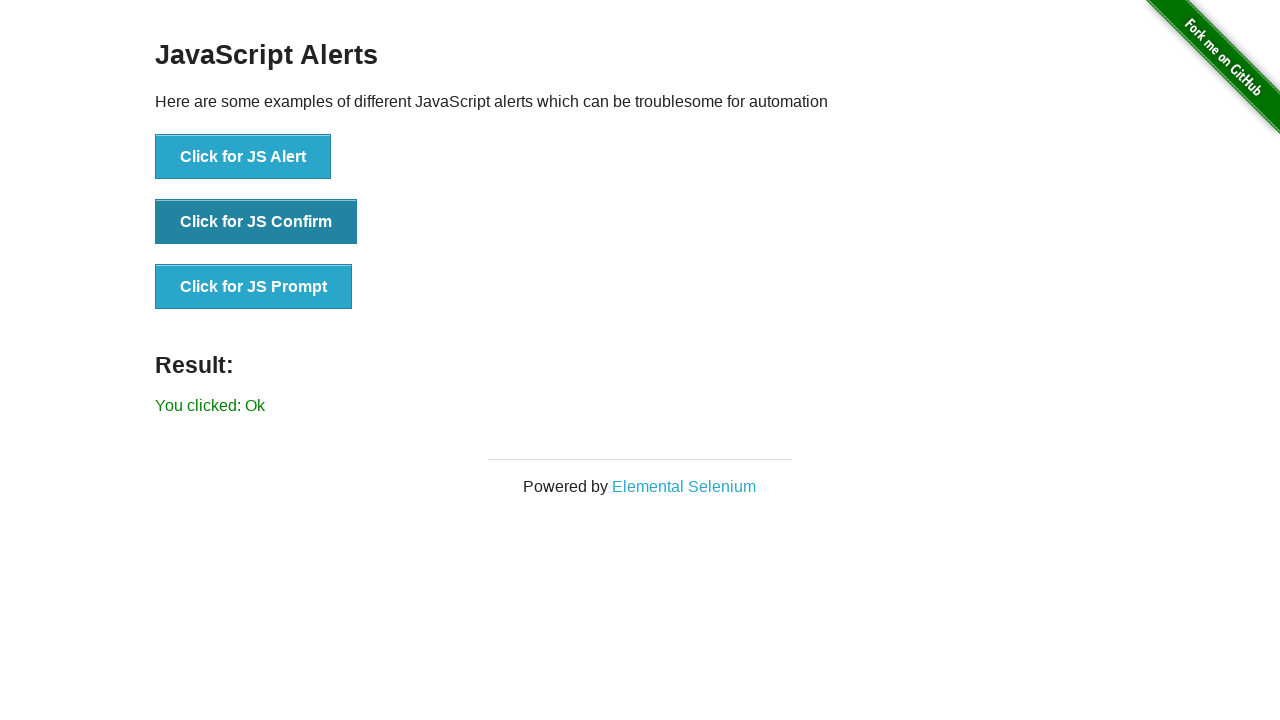